Searches for a protein query on the KinaseNET website by filling the search box and submitting the form

Starting URL: http://www.kinasenet.ca/showProtein

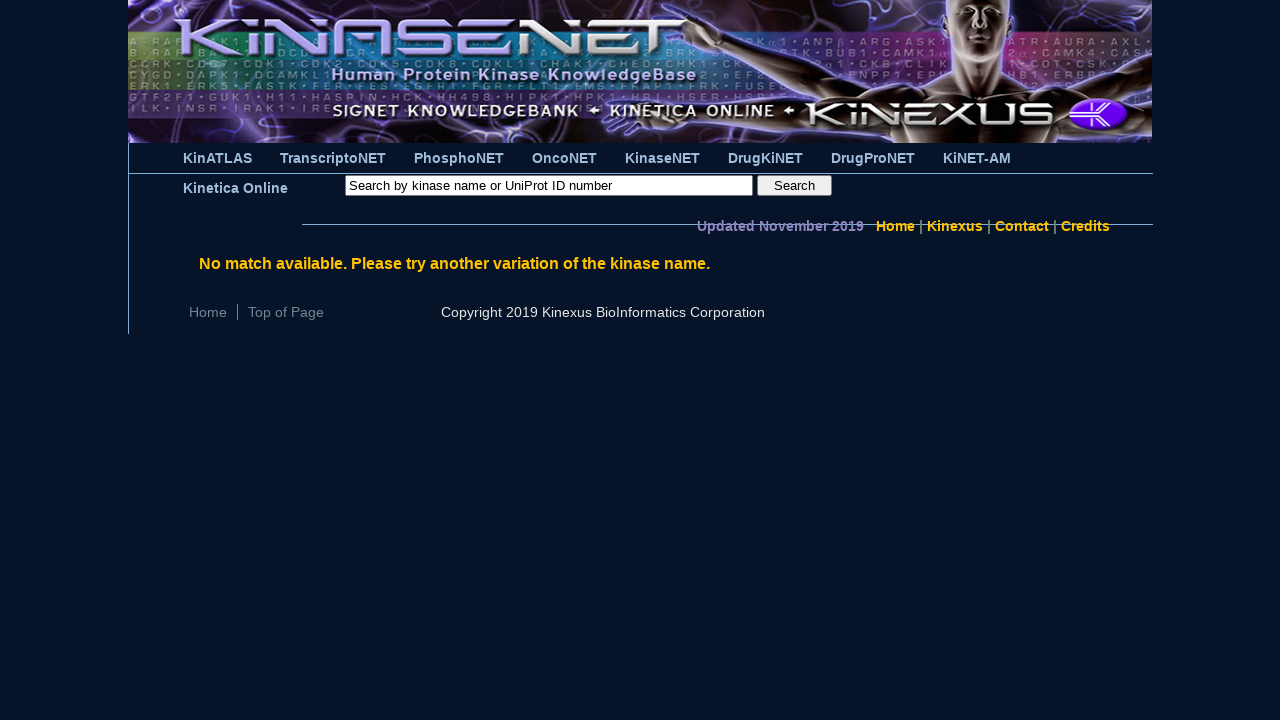

Filled search box with protein query 'AurA' on input[name='query']
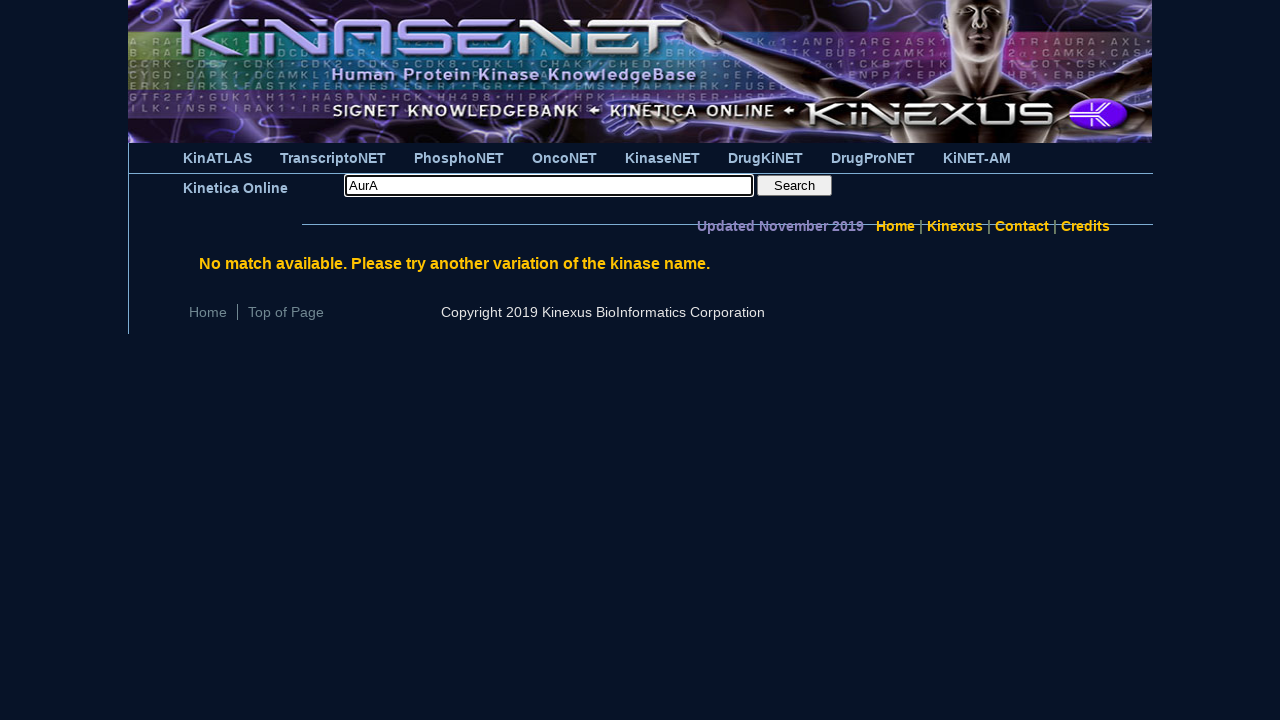

Clicked search button to submit protein query at (794, 185) on #search
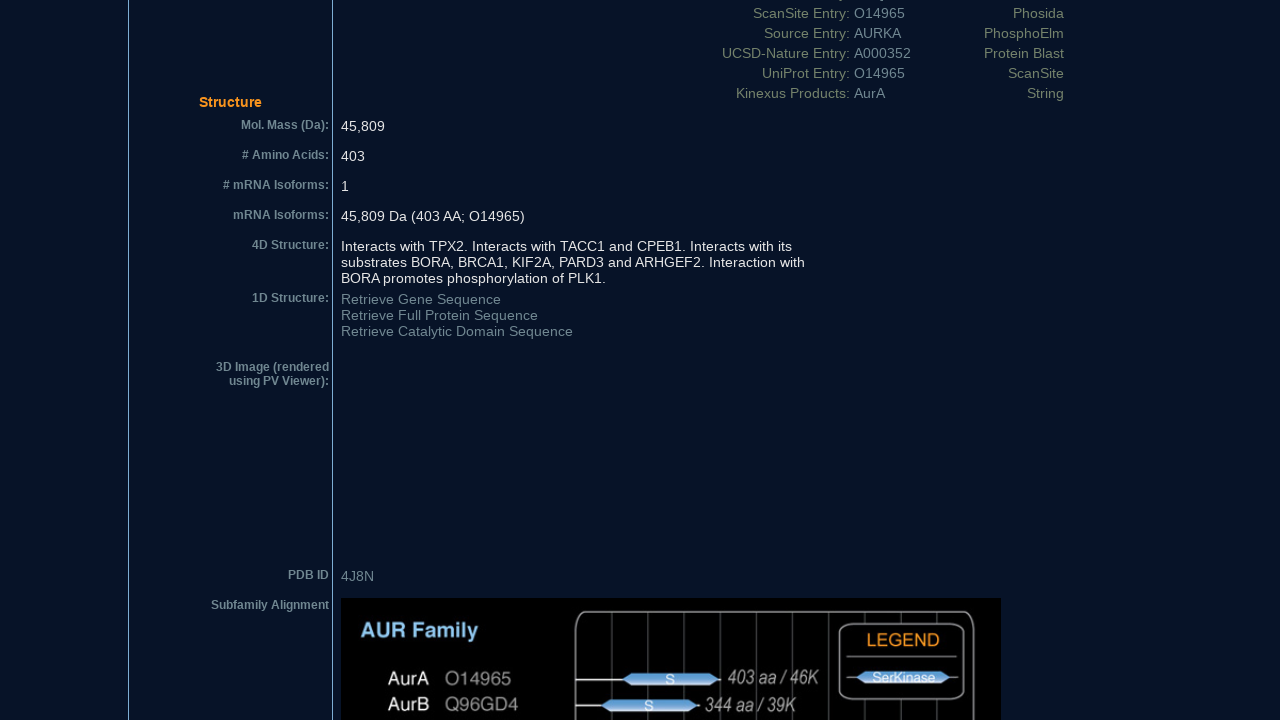

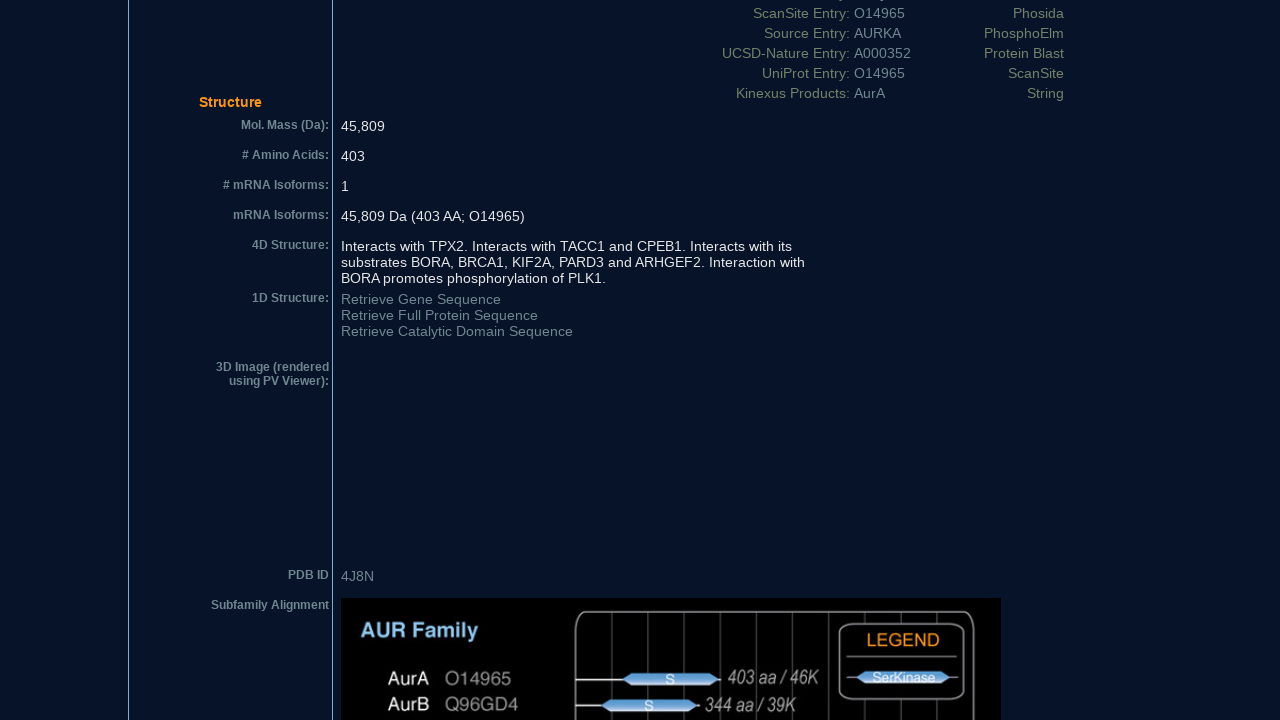